Tests form interaction on syntaxprojects.com by clicking the "Start Practicing" button, navigating to Simple Form Demo, entering text in a text box, and clicking the "Show Message" button.

Starting URL: http://syntaxprojects.com

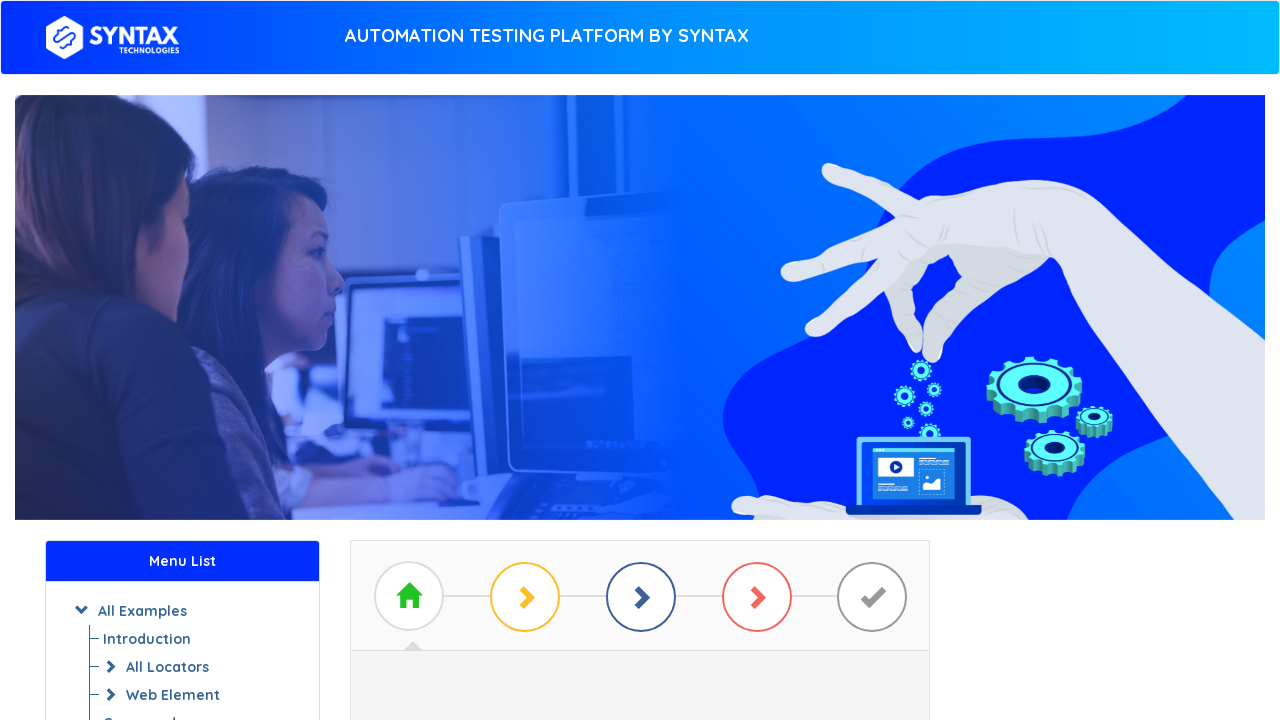

Clicked 'Start Practicing' button at (640, 372) on a#btn_basic_example
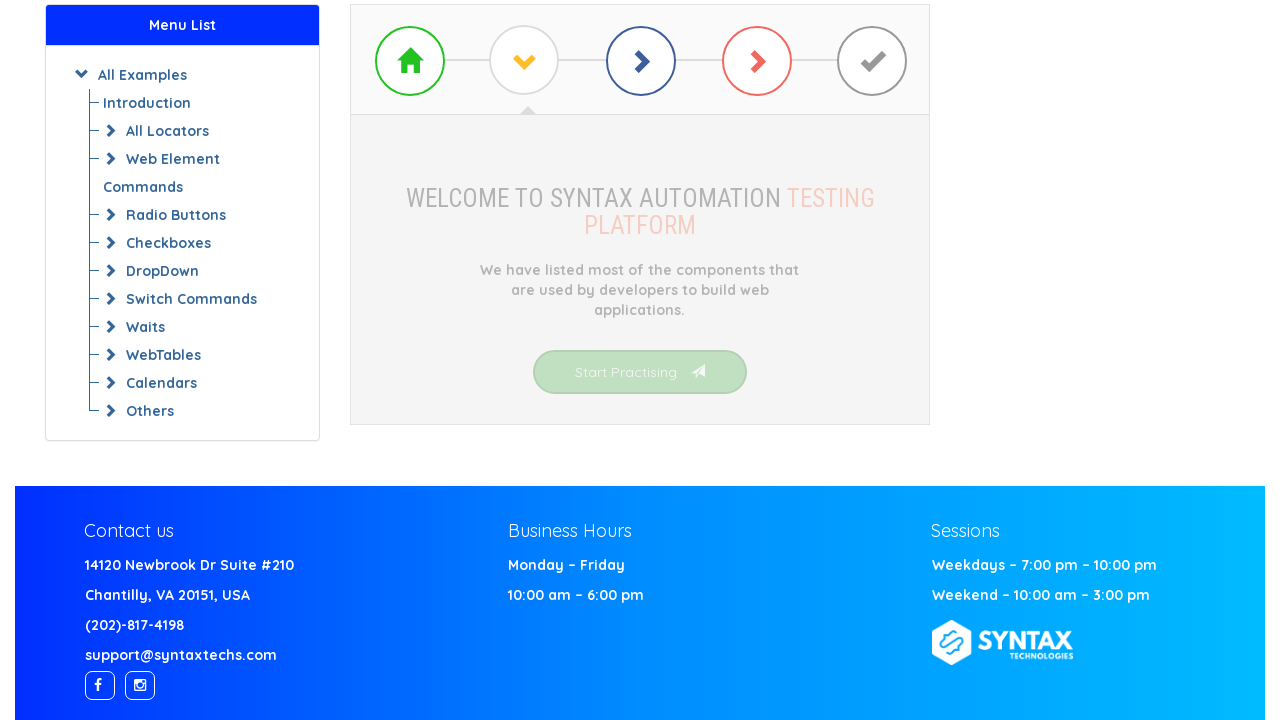

Waited for 'Check Box Demo' link to load
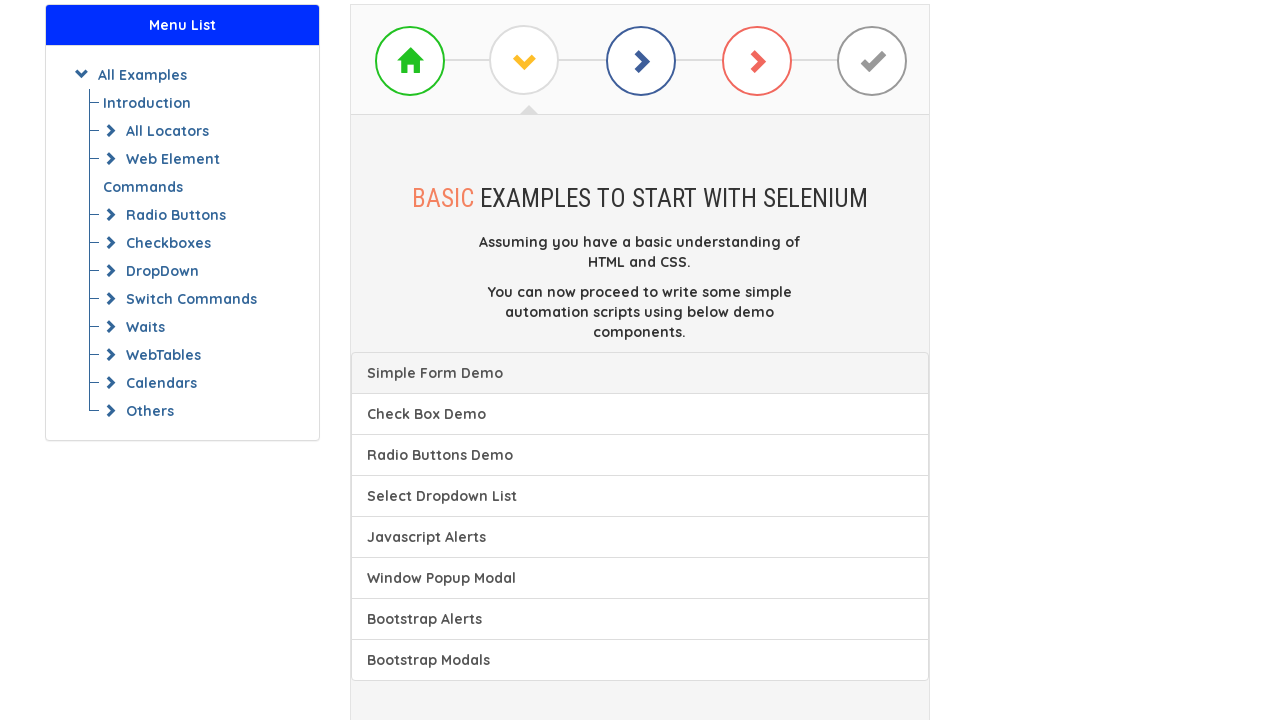

Clicked 'Simple Form Demo' link at (640, 373) on xpath=//a[text() = 'Check Box Demo']/preceding-sibling::a
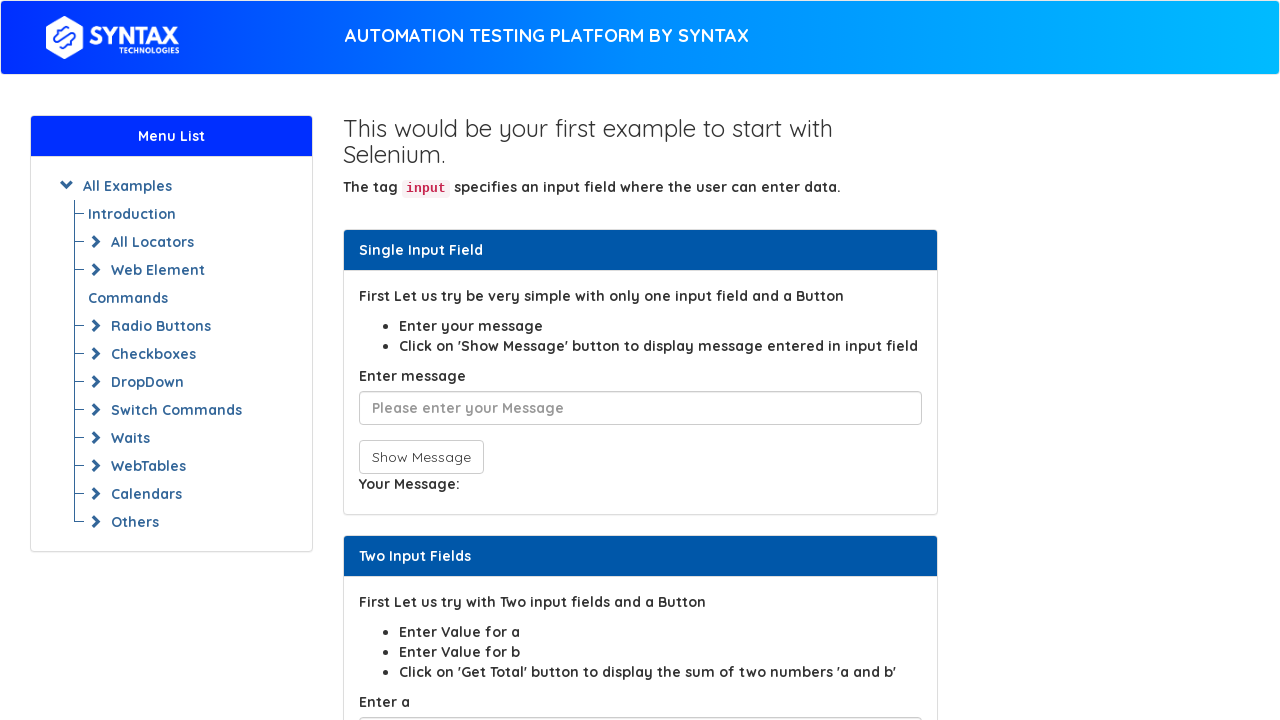

Waited for text input field to load
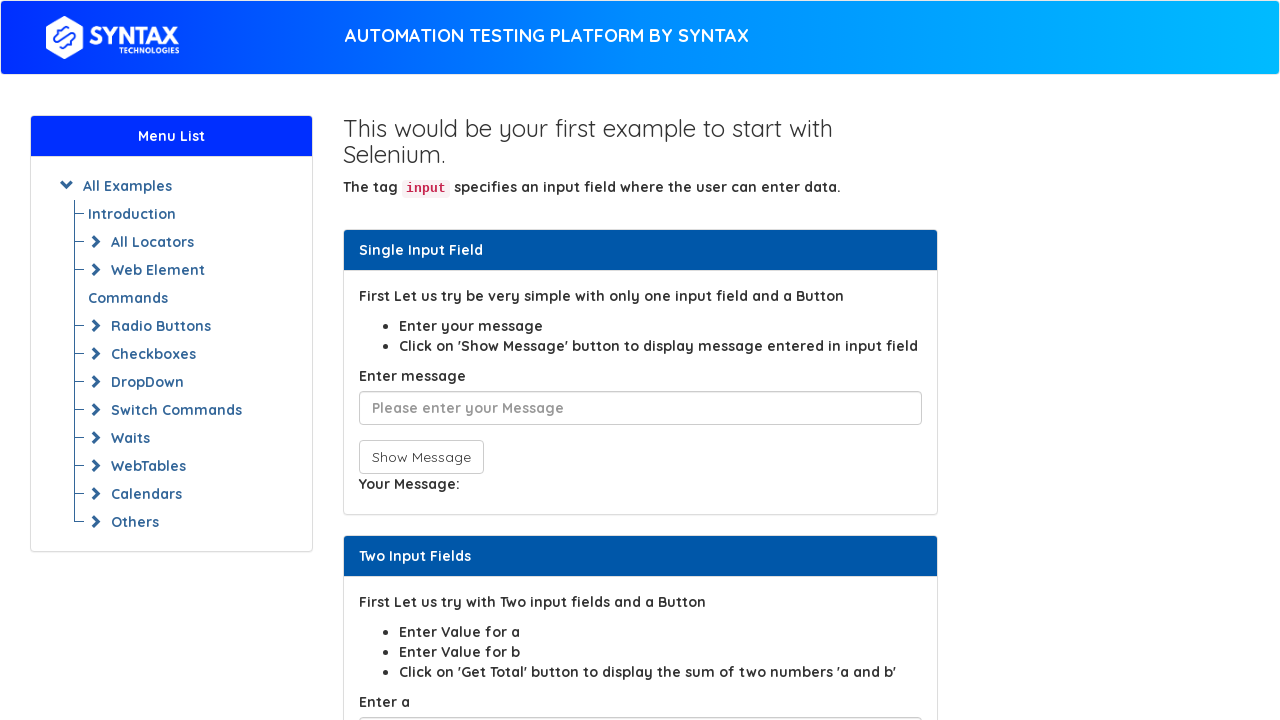

Entered text 'Sameer loves Absolute xpath' in text box on input[placeholder^='Please enter']
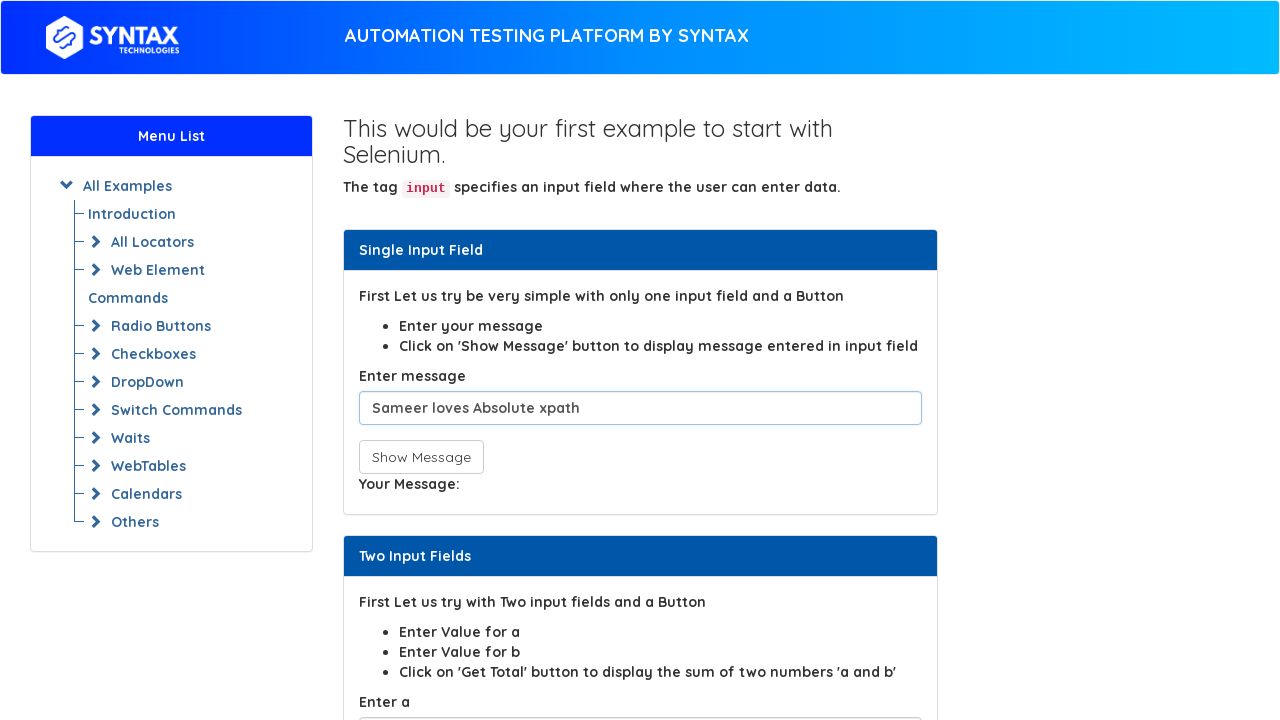

Clicked 'Show Message' button at (421, 457) on button[onclick*='show']
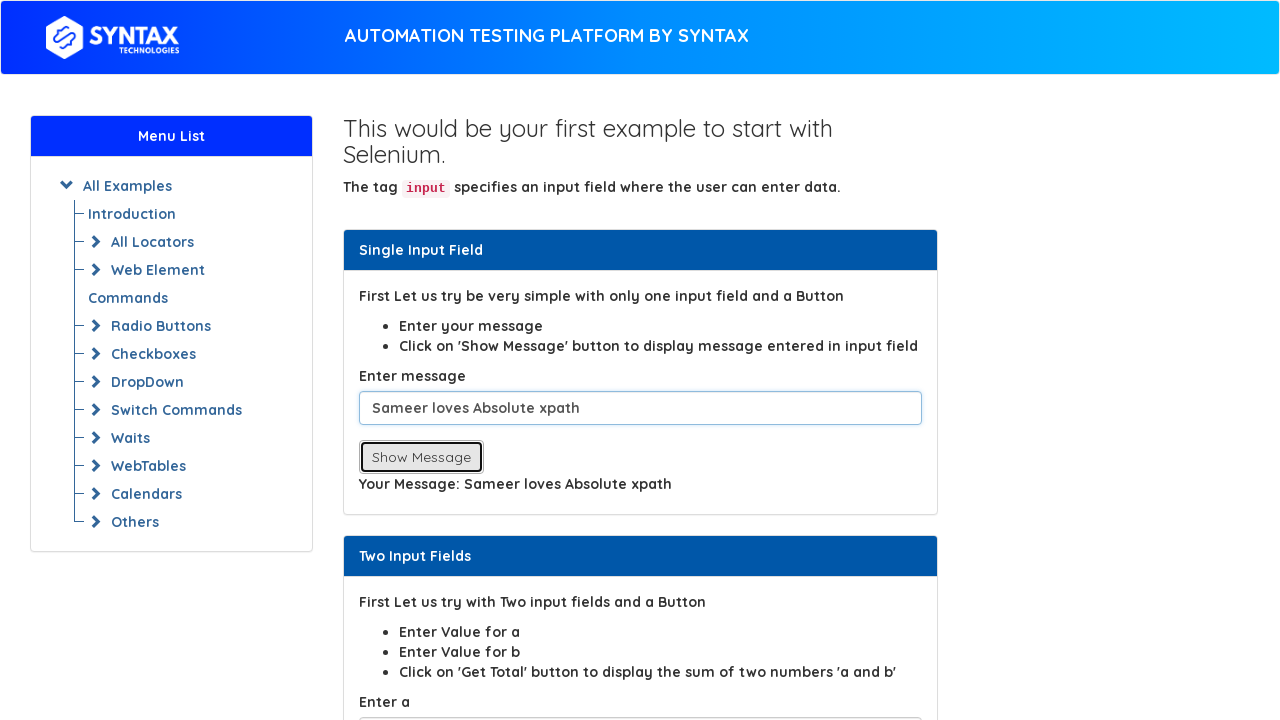

Waited for message to display
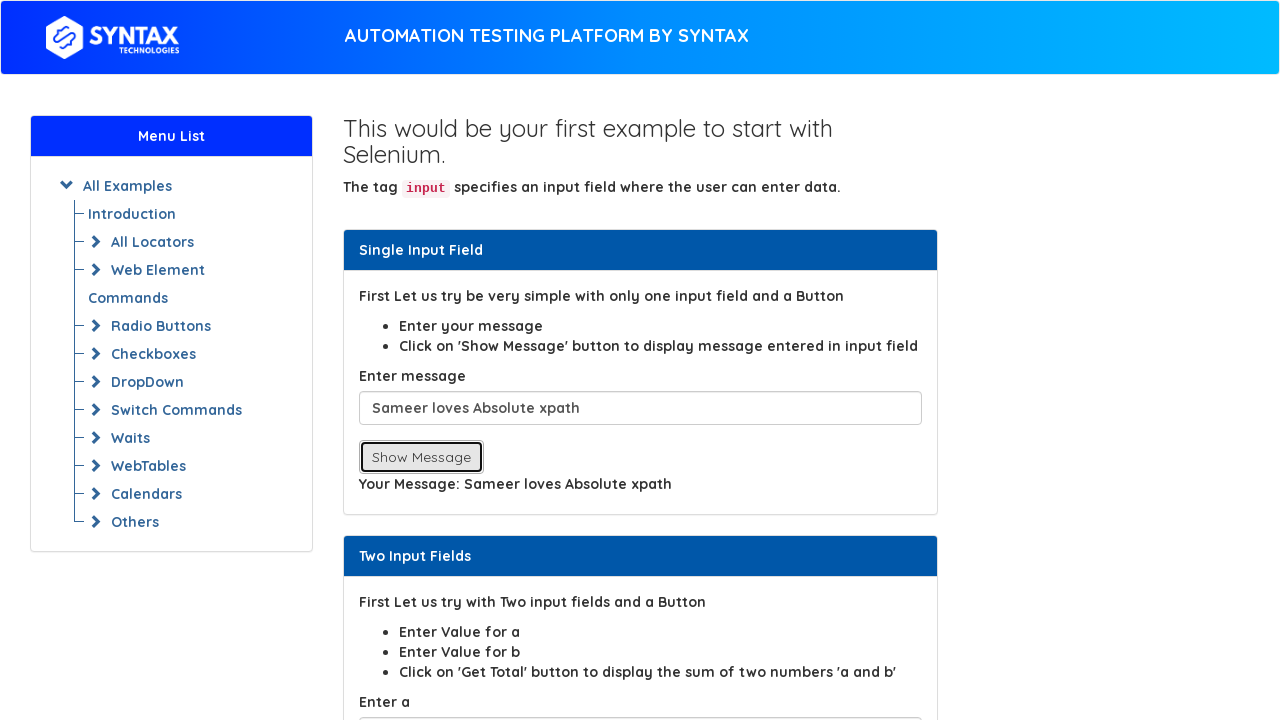

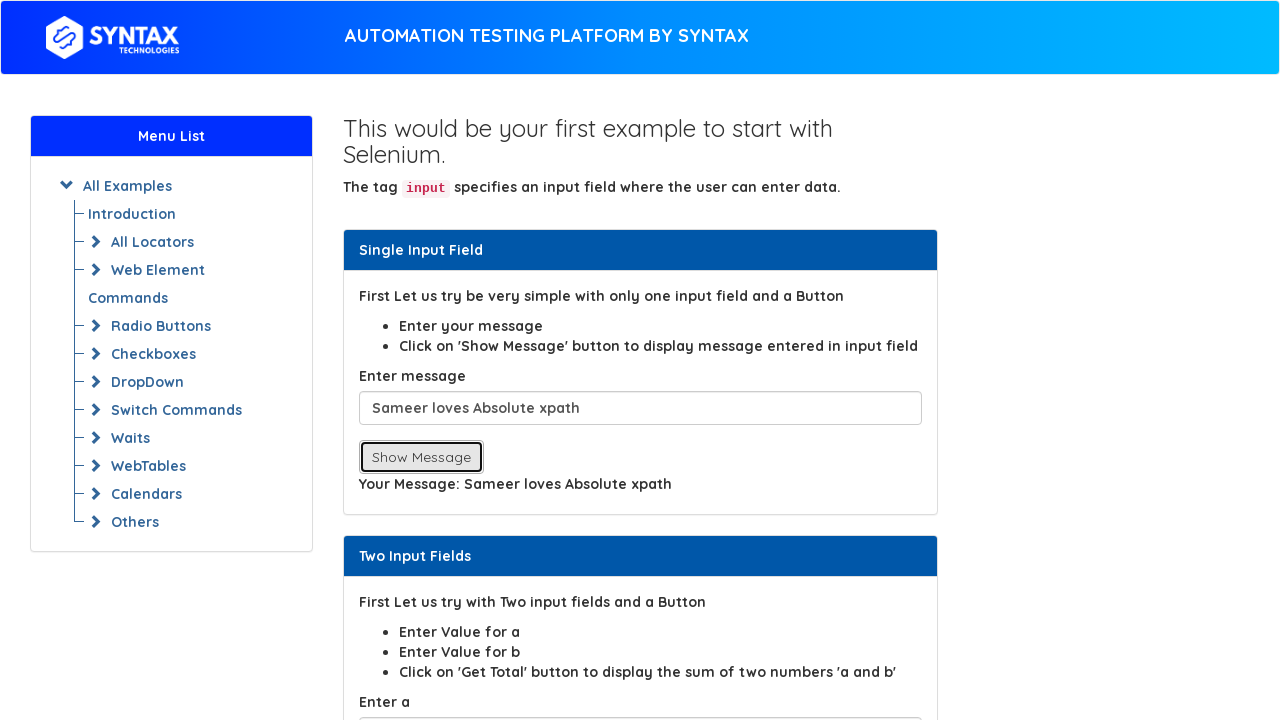